Navigates to W3Schools homepage and scrolls to the "BROWSE TEMPLATES" link to bring it into view

Starting URL: https://www.w3schools.com/

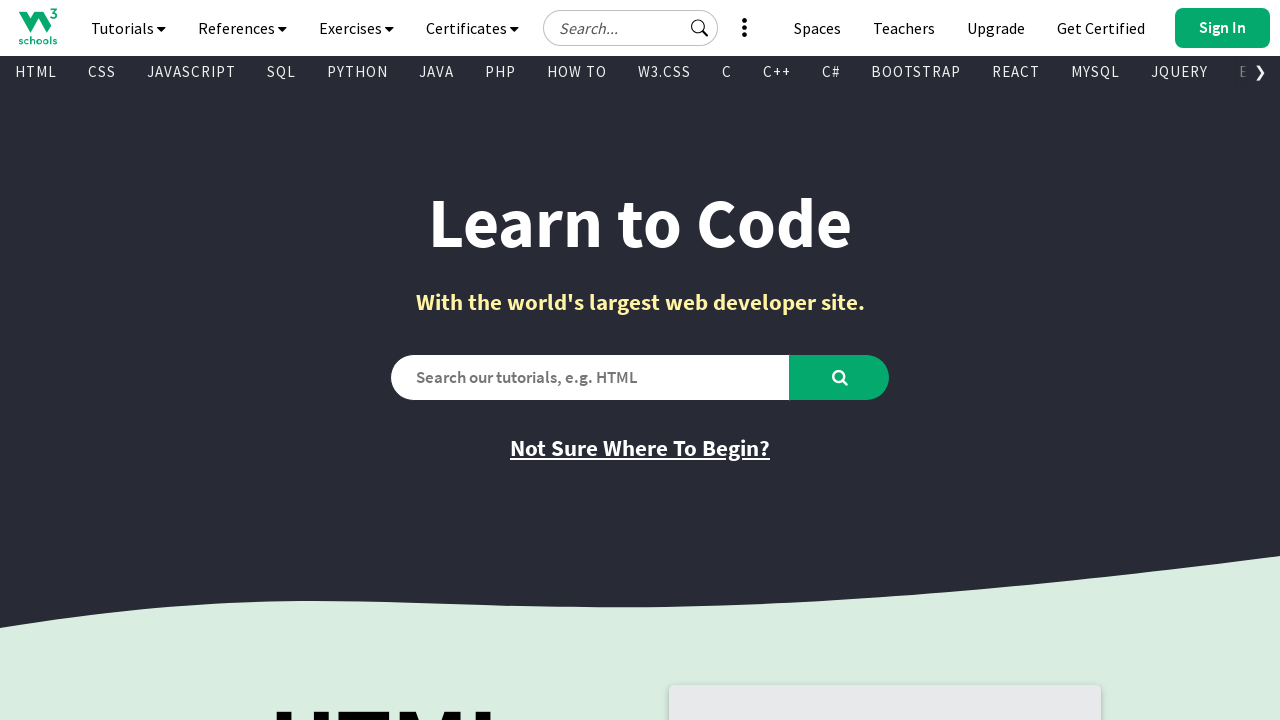

Located the 'BROWSE TEMPLATES' link
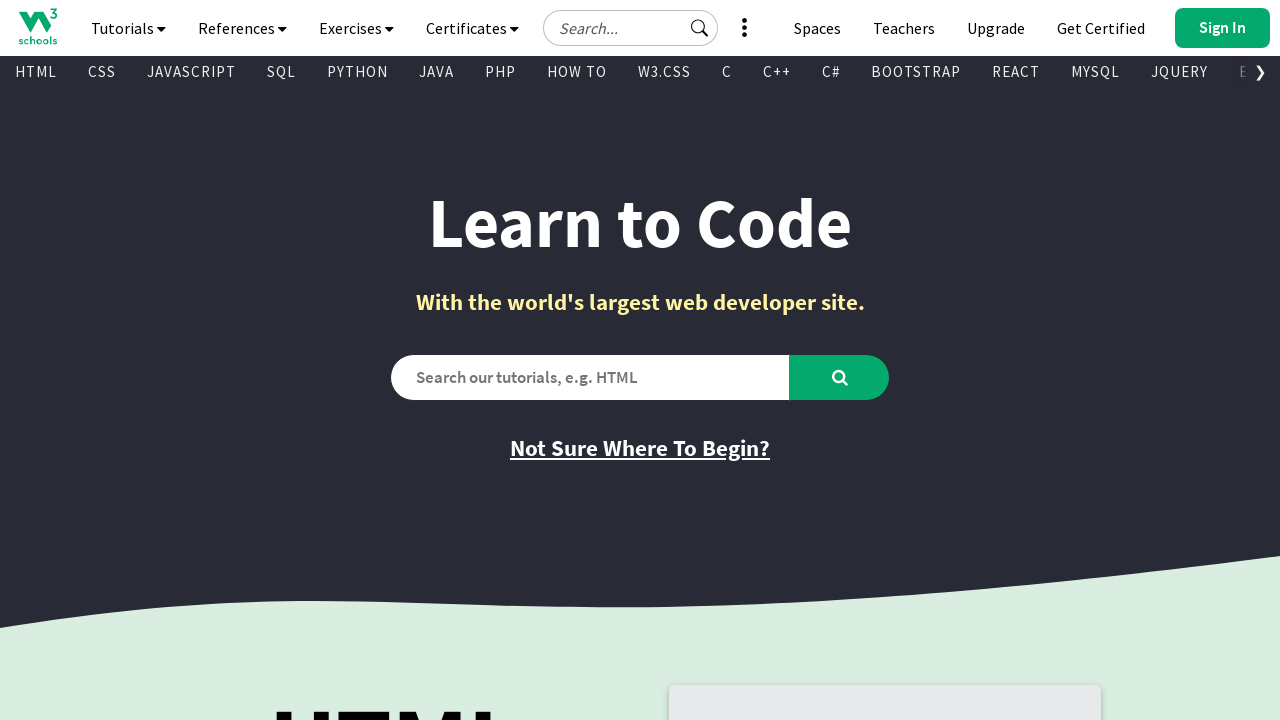

Scrolled to 'BROWSE TEMPLATES' link to bring it into view
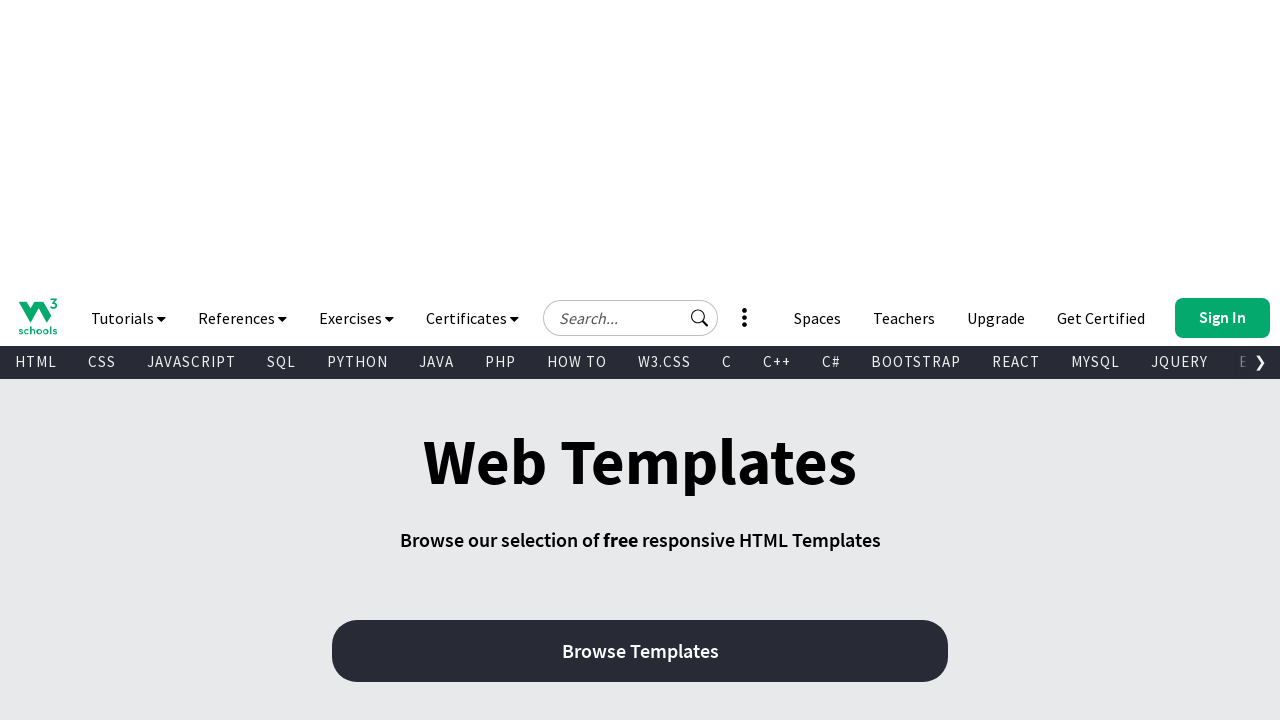

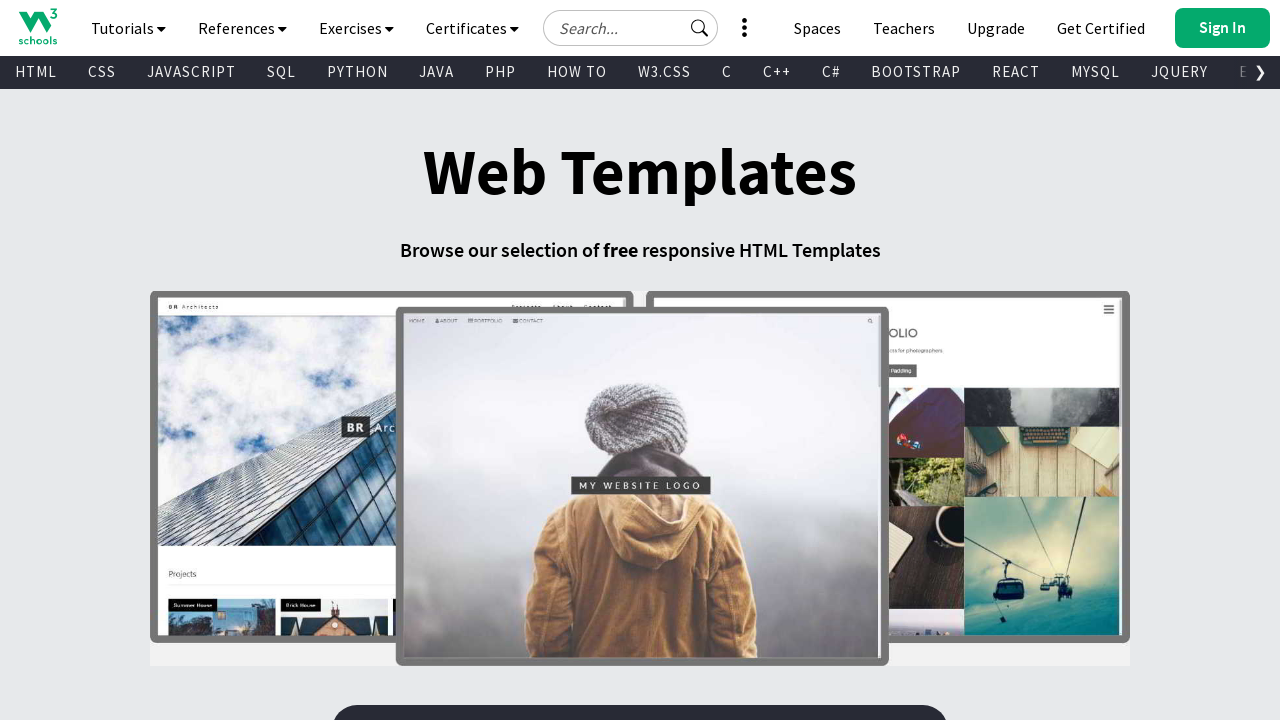